Tests marking individual todo items as complete

Starting URL: https://demo.playwright.dev/todomvc

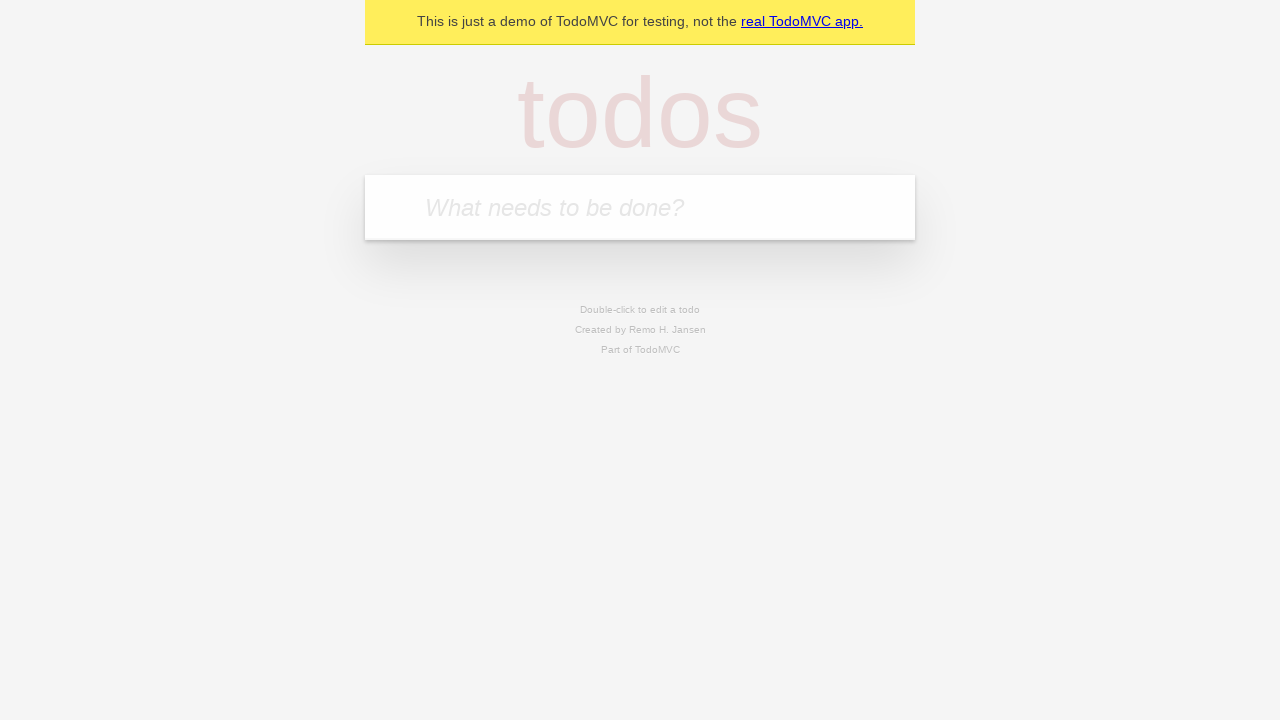

Filled todo input with 'buy some cheese' on internal:attr=[placeholder="What needs to be done?"i]
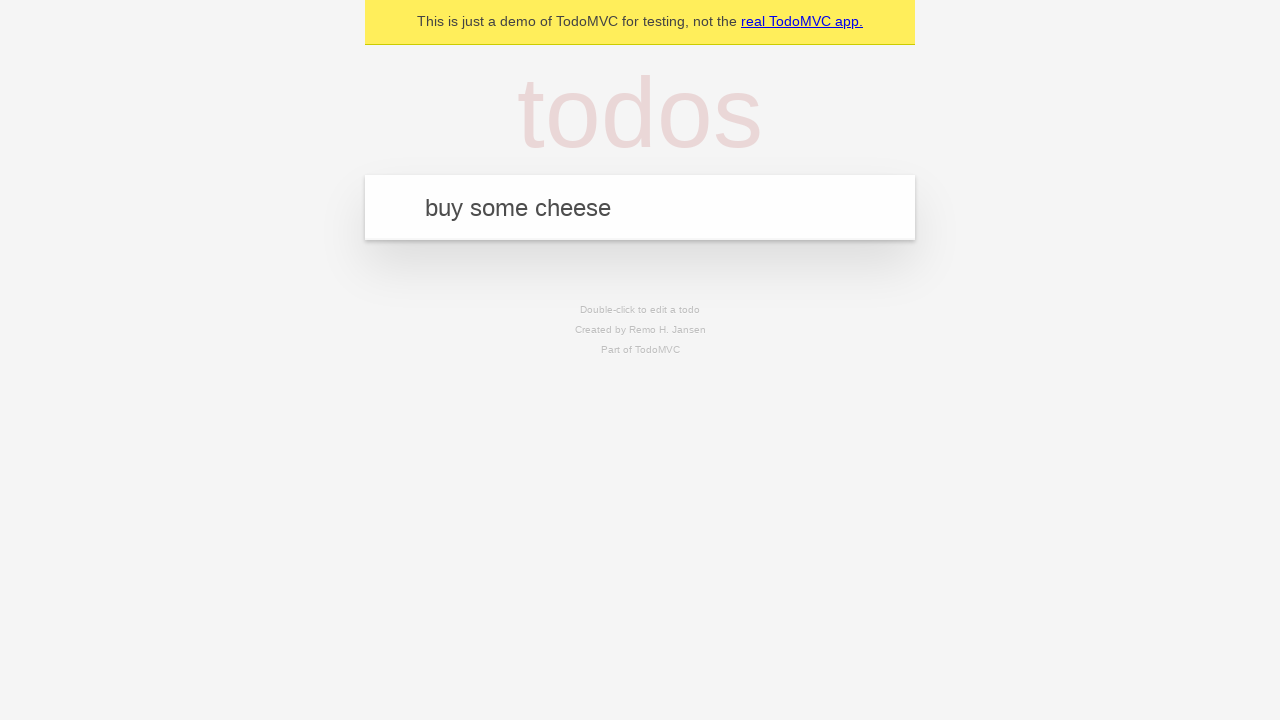

Pressed Enter to add first todo item on internal:attr=[placeholder="What needs to be done?"i]
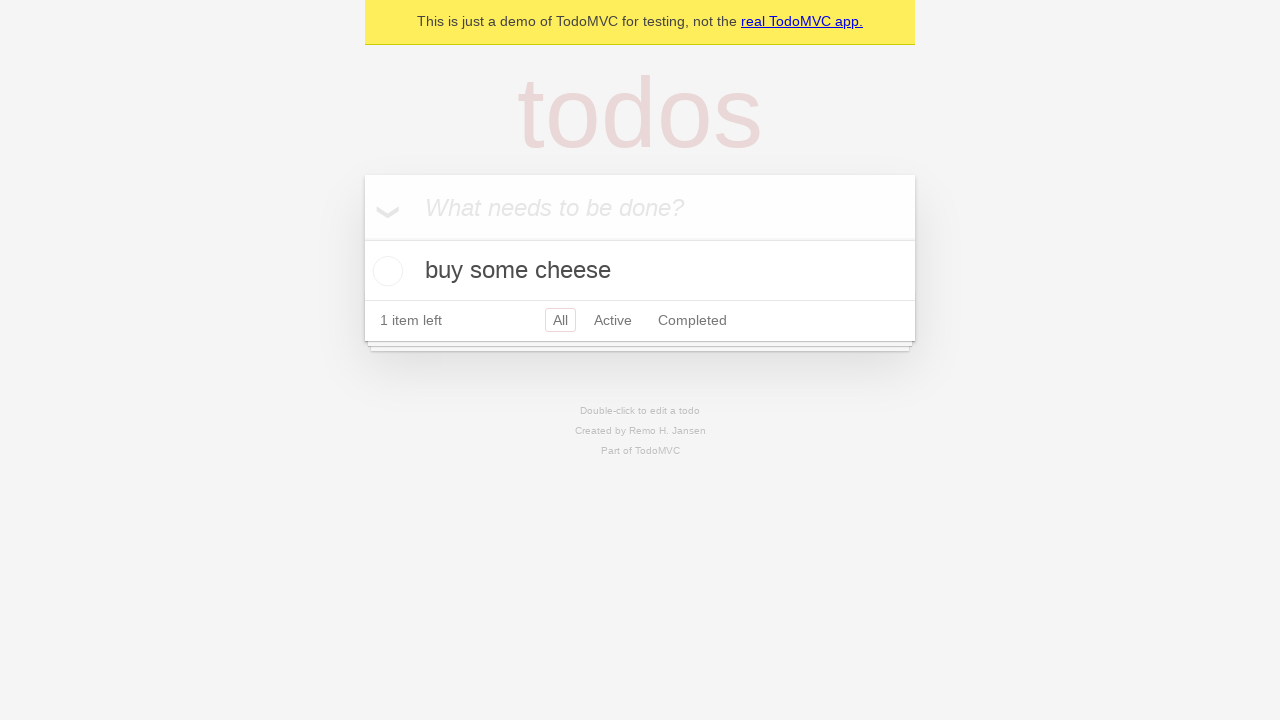

Filled todo input with 'feed the cat' on internal:attr=[placeholder="What needs to be done?"i]
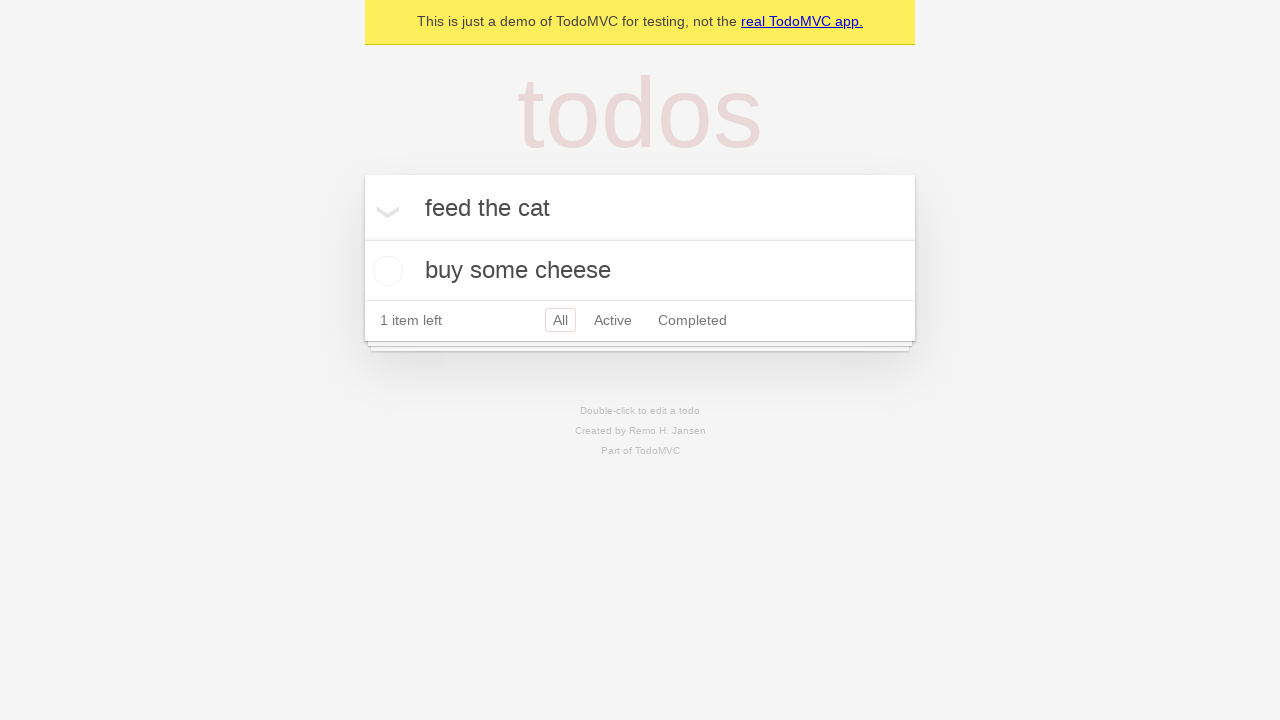

Pressed Enter to add second todo item on internal:attr=[placeholder="What needs to be done?"i]
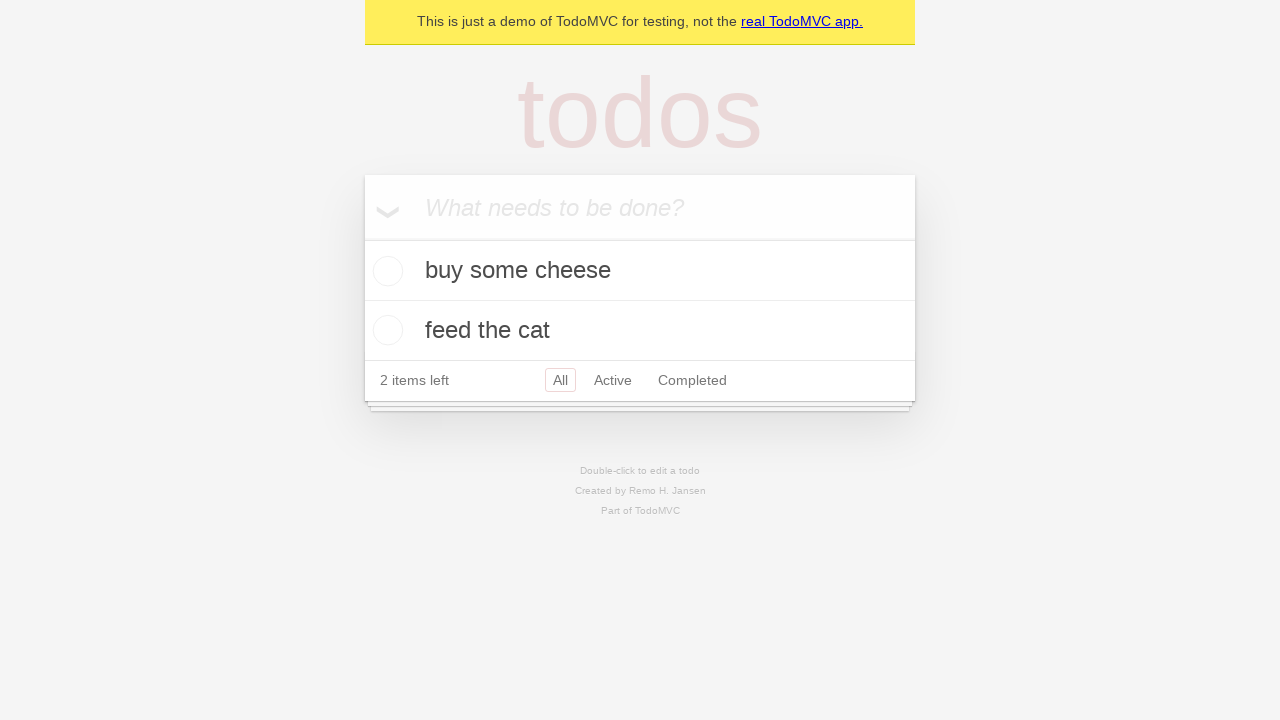

Marked first todo item 'buy some cheese' as complete at (385, 271) on internal:testid=[data-testid="todo-item"s] >> nth=0 >> internal:role=checkbox
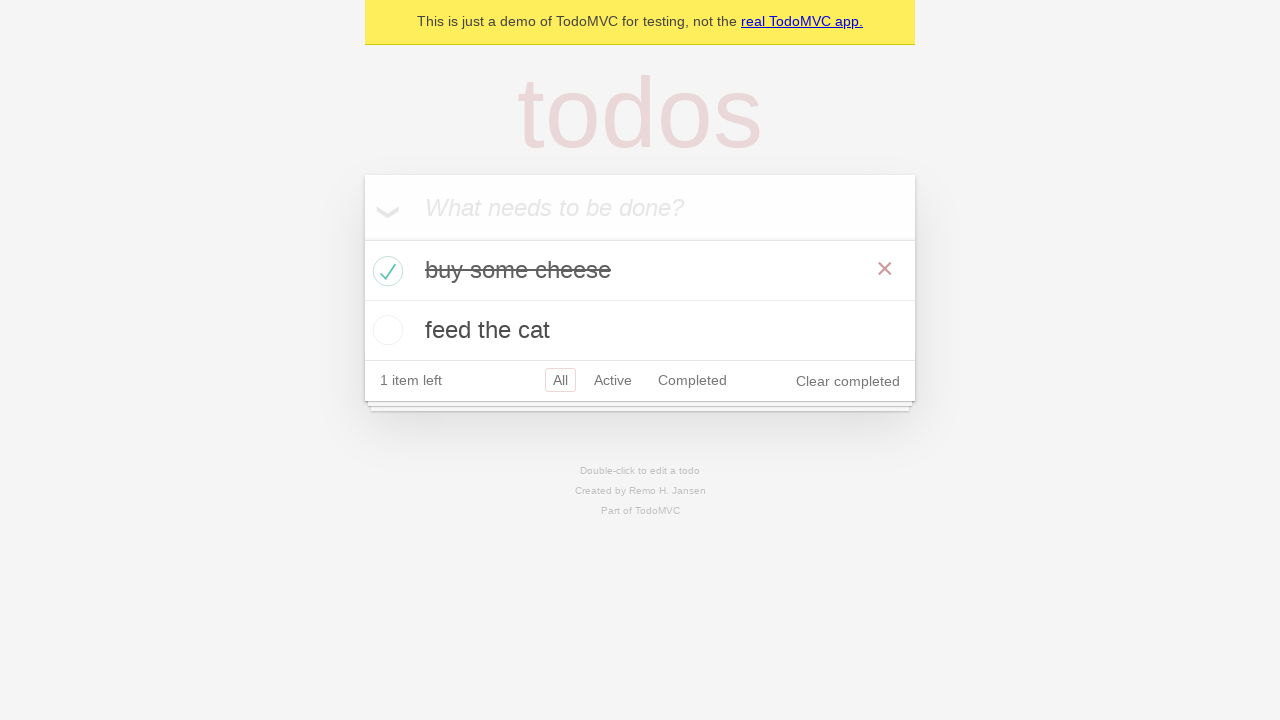

Marked second todo item 'feed the cat' as complete at (385, 330) on internal:testid=[data-testid="todo-item"s] >> nth=1 >> internal:role=checkbox
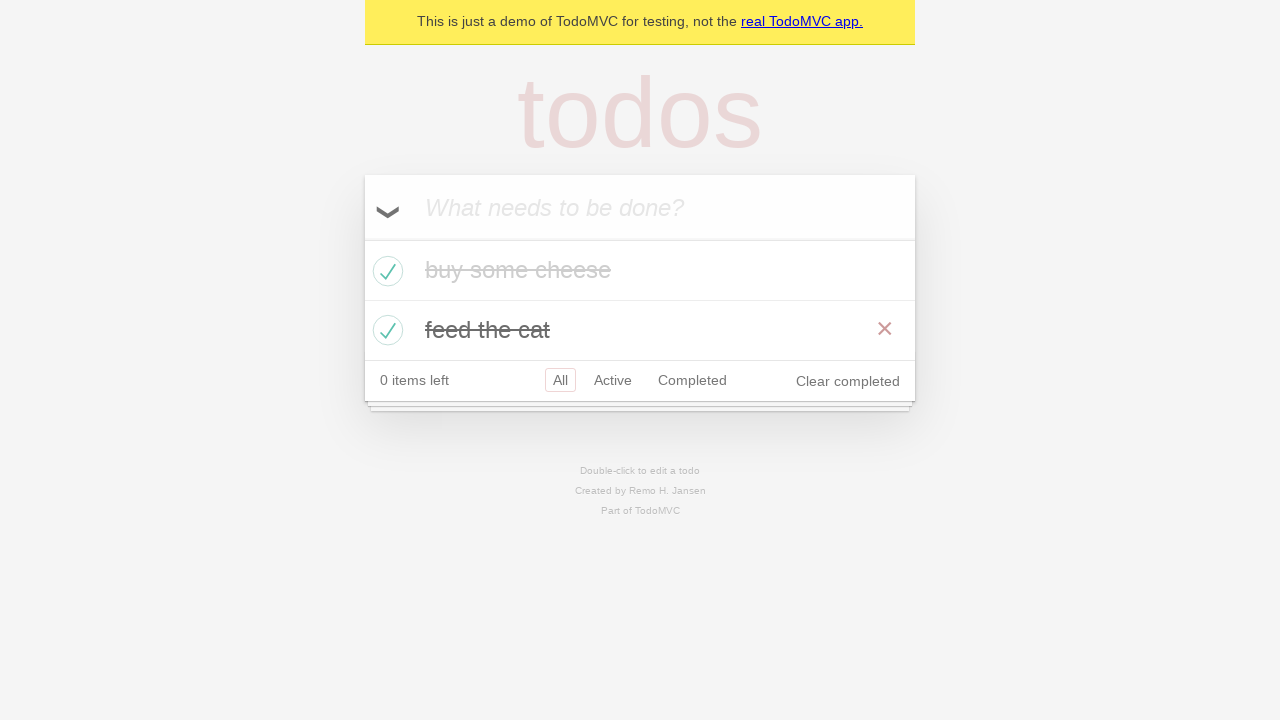

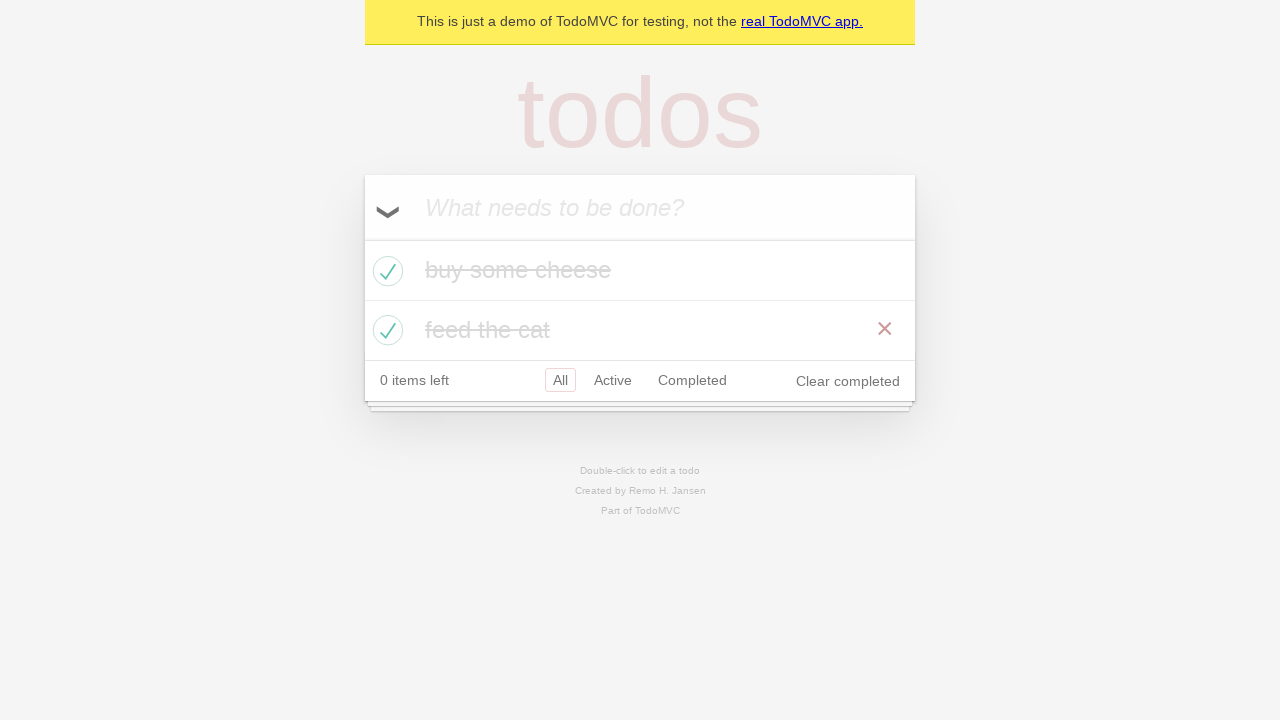